Fills out a registration form with first name, last name, and email, submits it, and verifies successful registration message

Starting URL: http://suninjuly.github.io/registration1.html

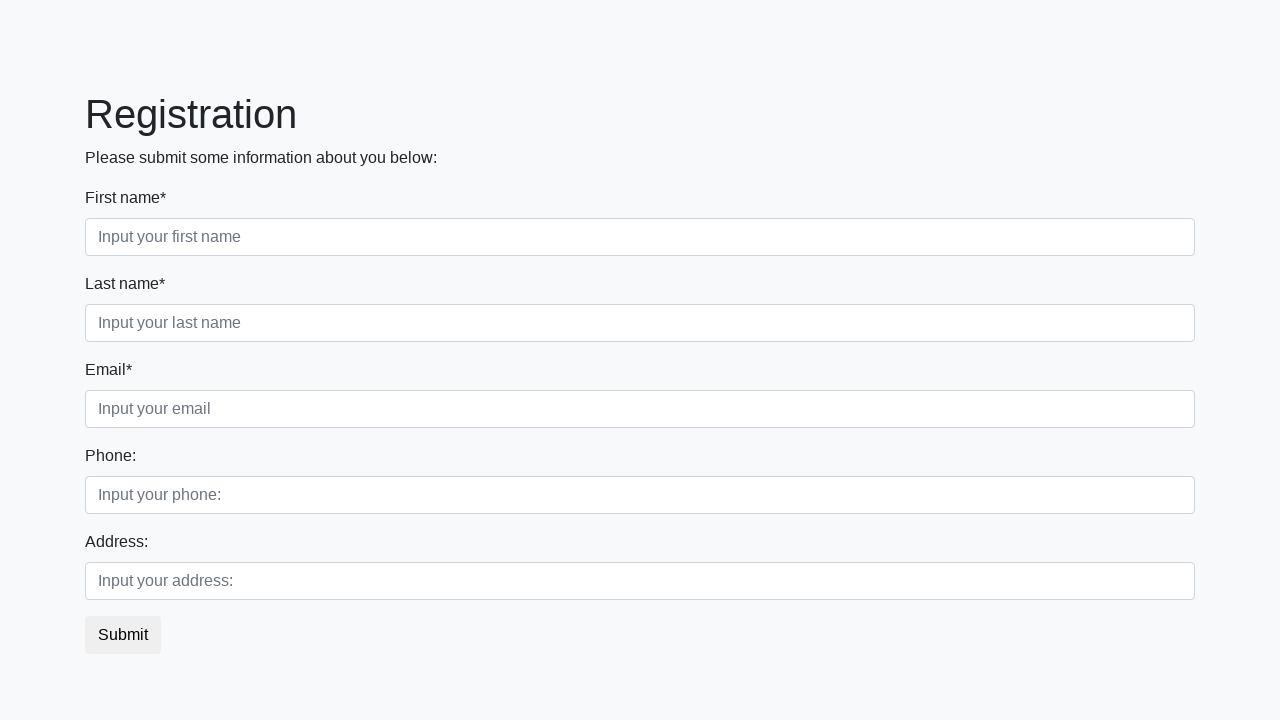

Filled first name field with 'Tyusfj' on //label[.='First name*']/following-sibling::input
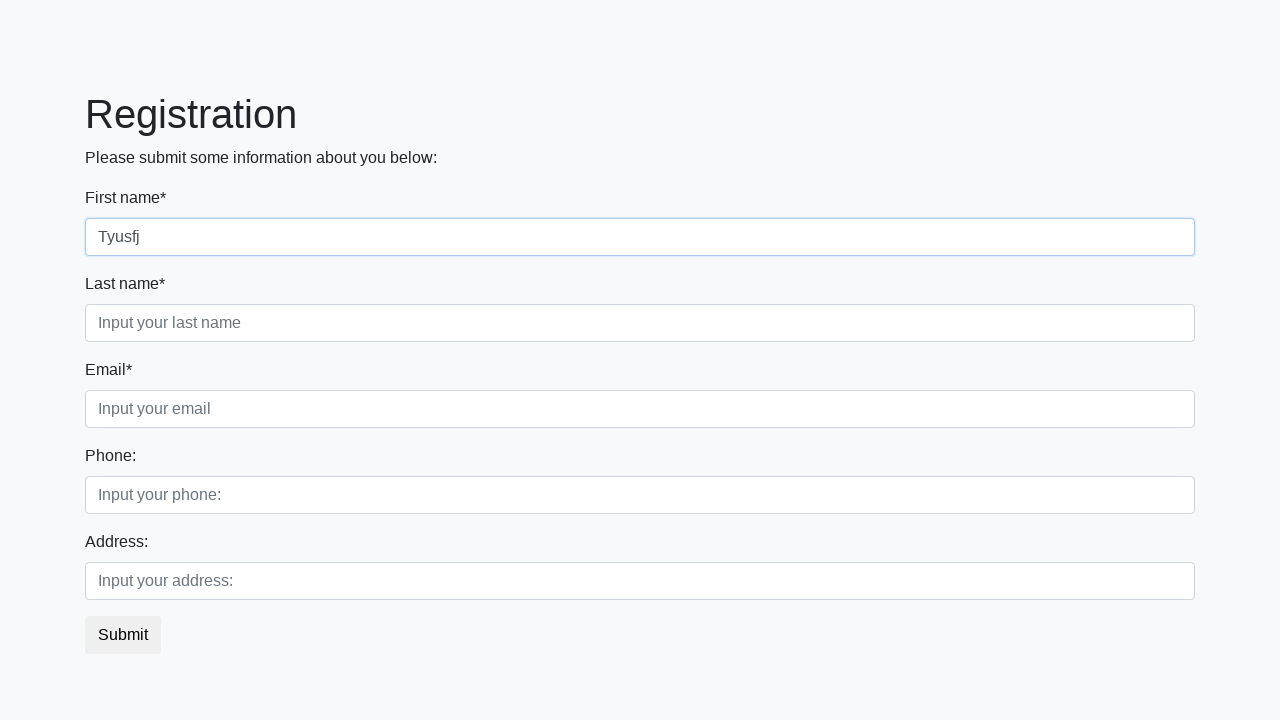

Filled last name field with 'Herr' on //label[.='Last name*']/following-sibling::input
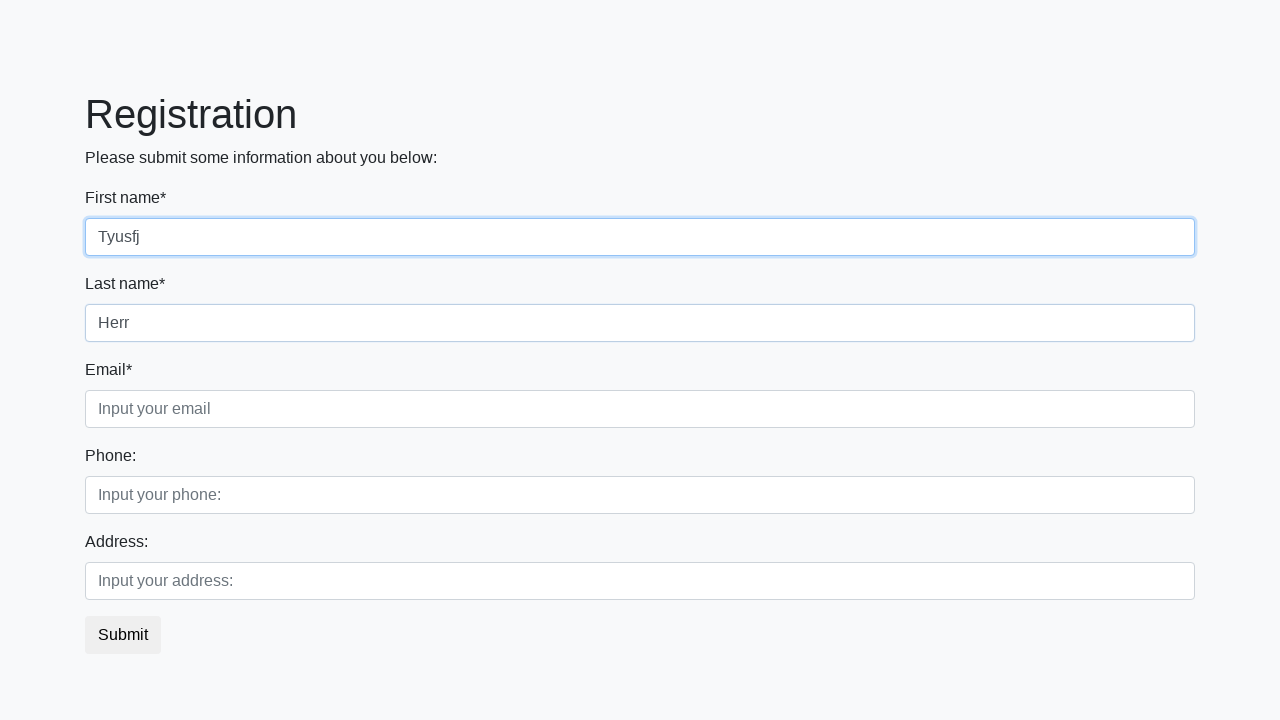

Filled email field with 'efskdnv@ndid.ud' on input[placeholder*='email']
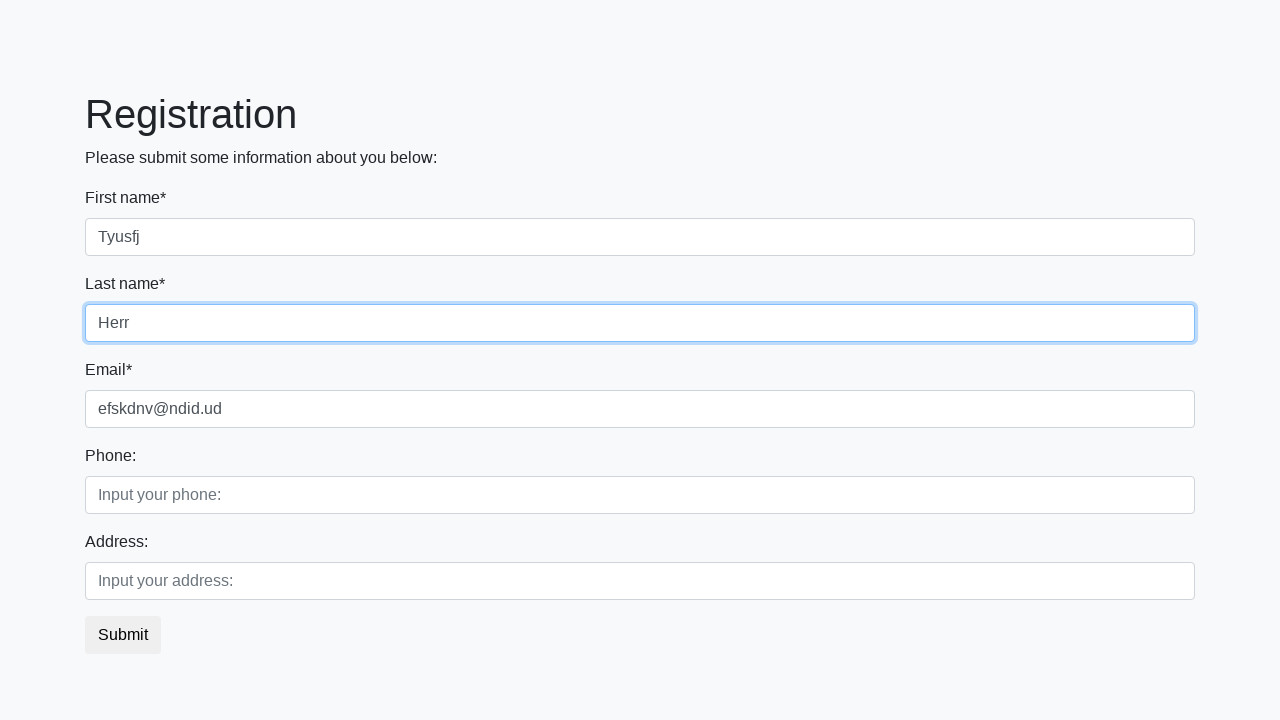

Clicked submit button to submit registration form at (123, 635) on button[type='submit']
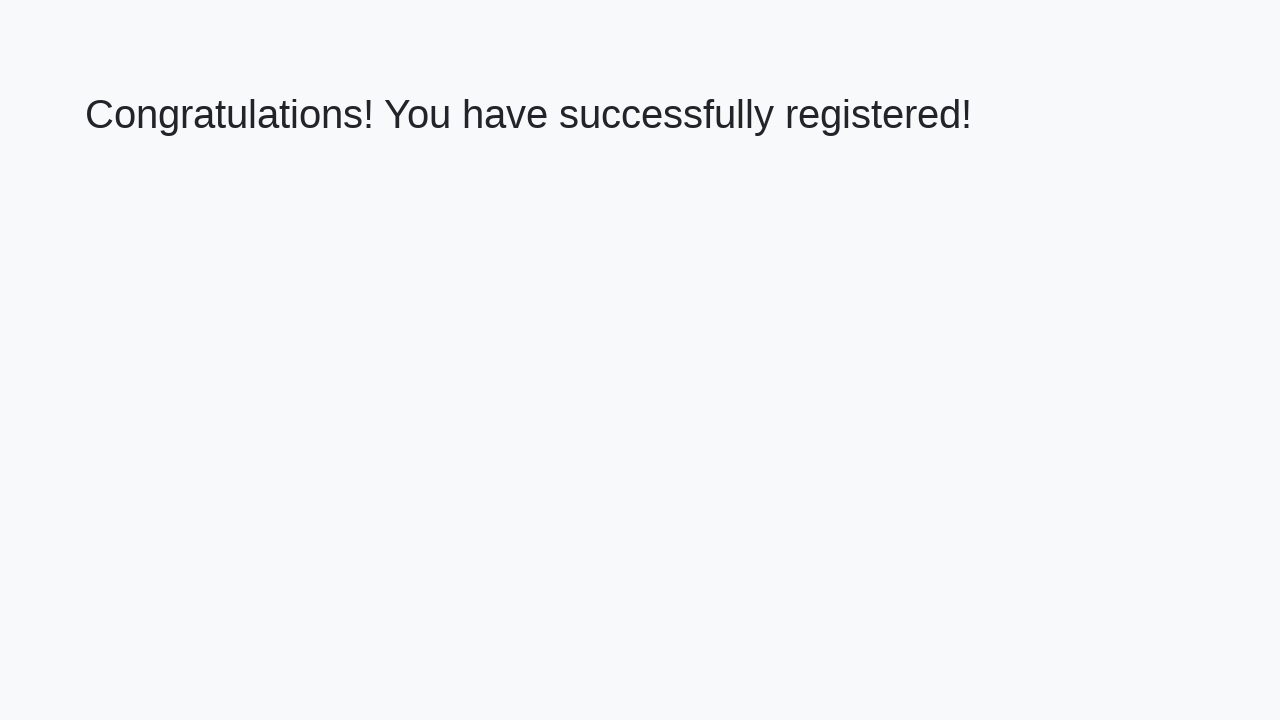

Success message heading loaded, registration verified
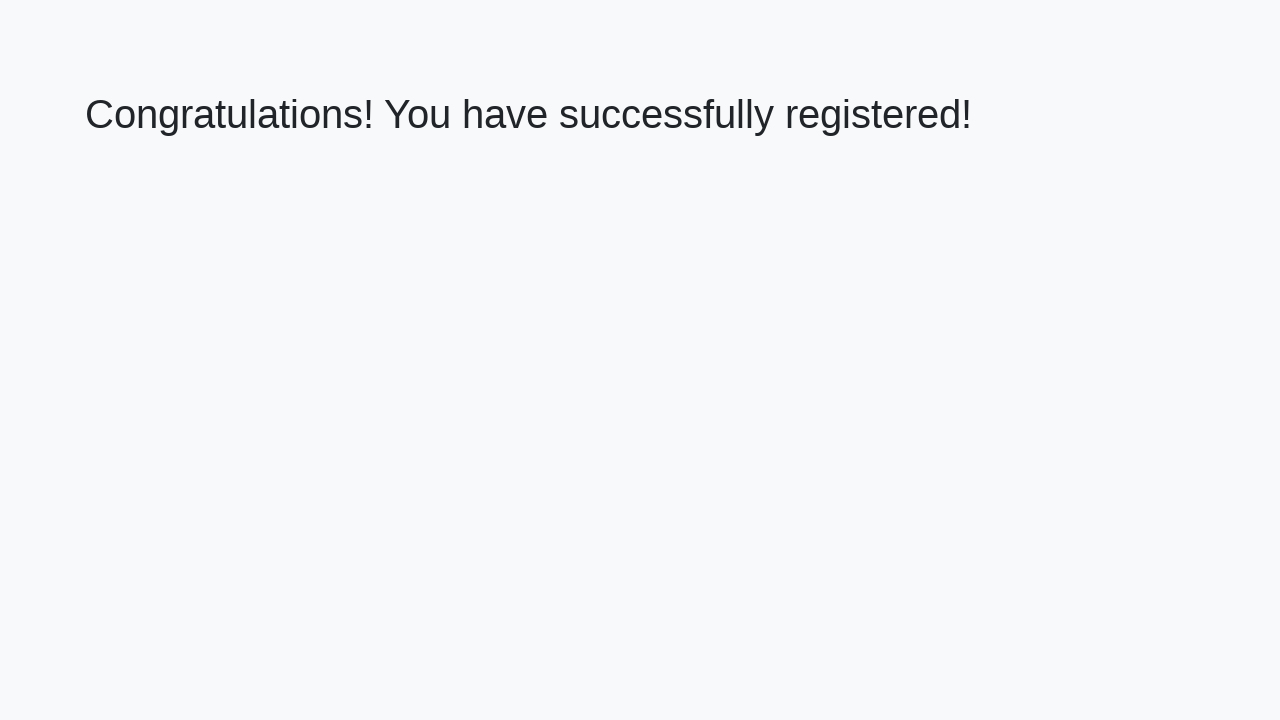

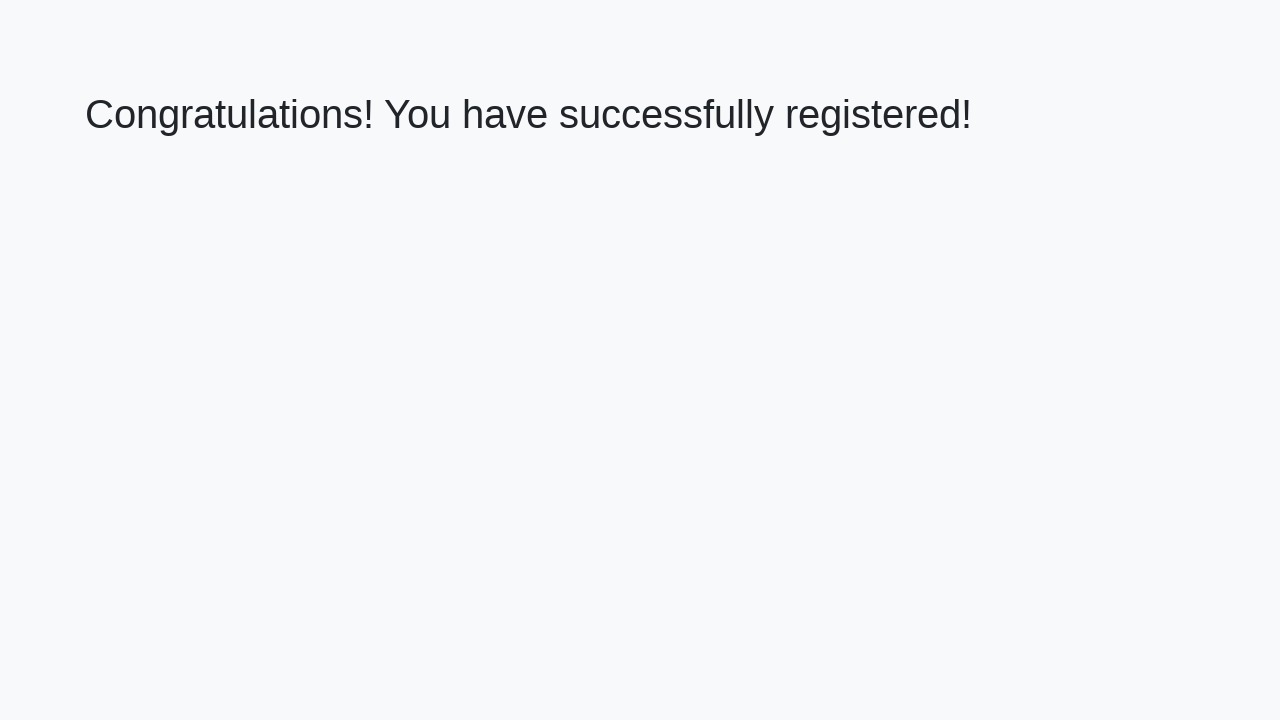